Accepts terms and conditions by checking agreement boxes and clicking continue

Starting URL: http://auto.iheart.com/beta/

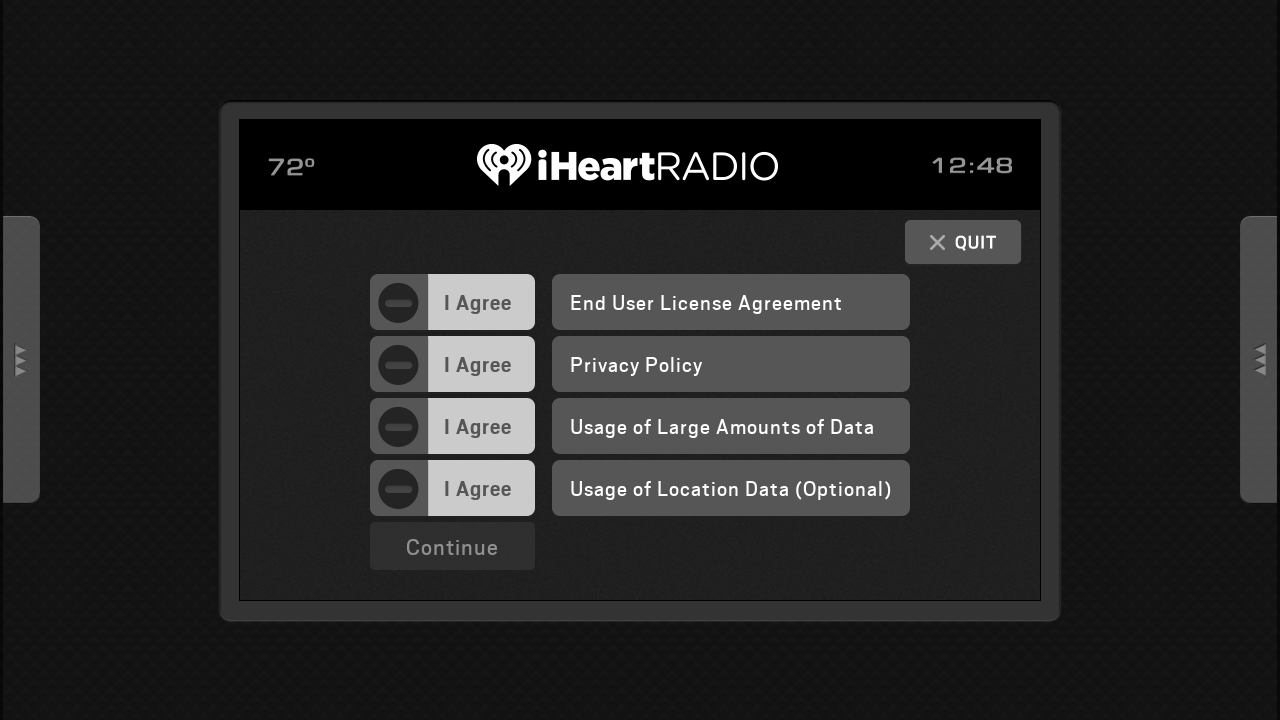

Located main frame with api2/index.html
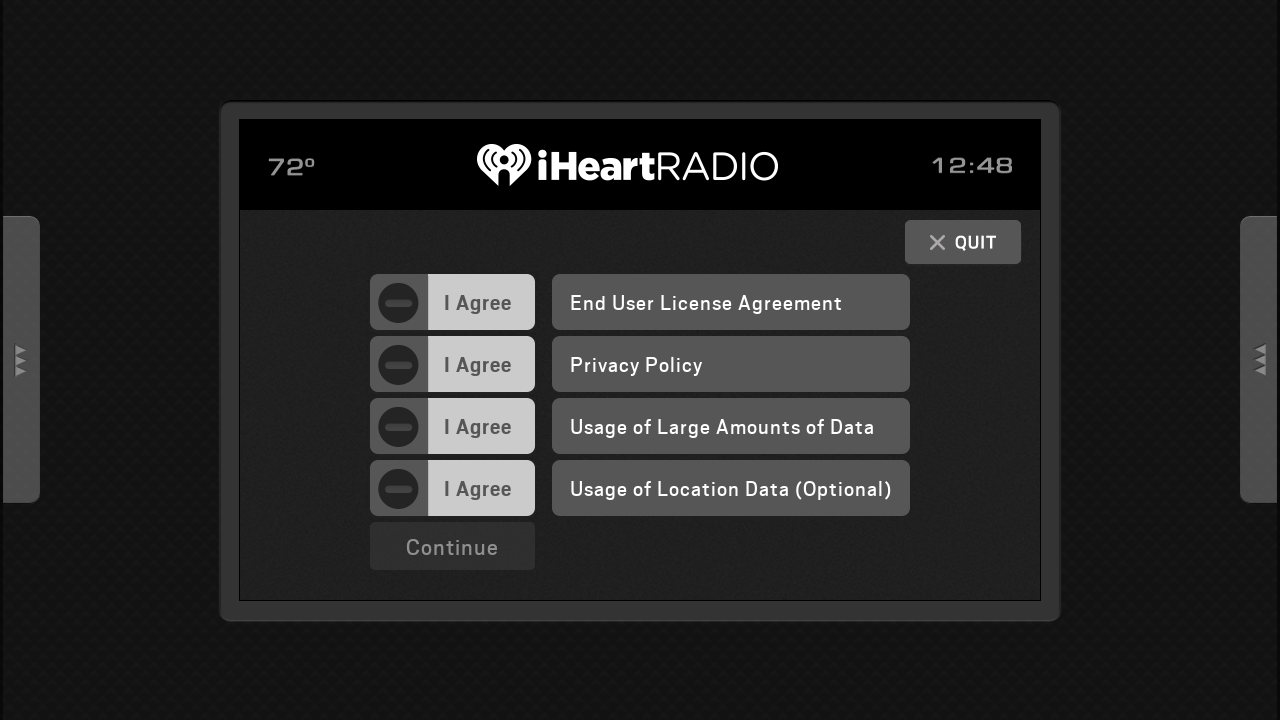

Located inner iframe with id 'screen'
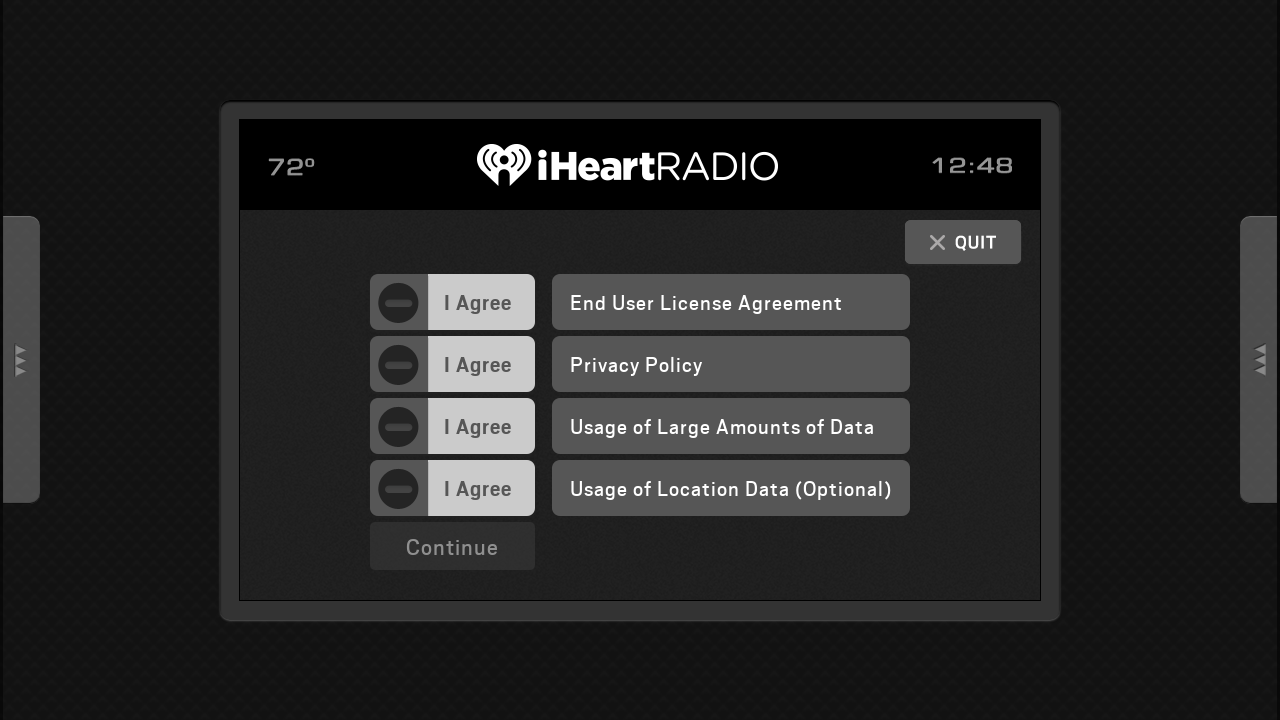

Checked EULA agreement checkbox at (452, 302) on #screen >> nth=0 >> internal:control=enter-frame >> #agree-eula
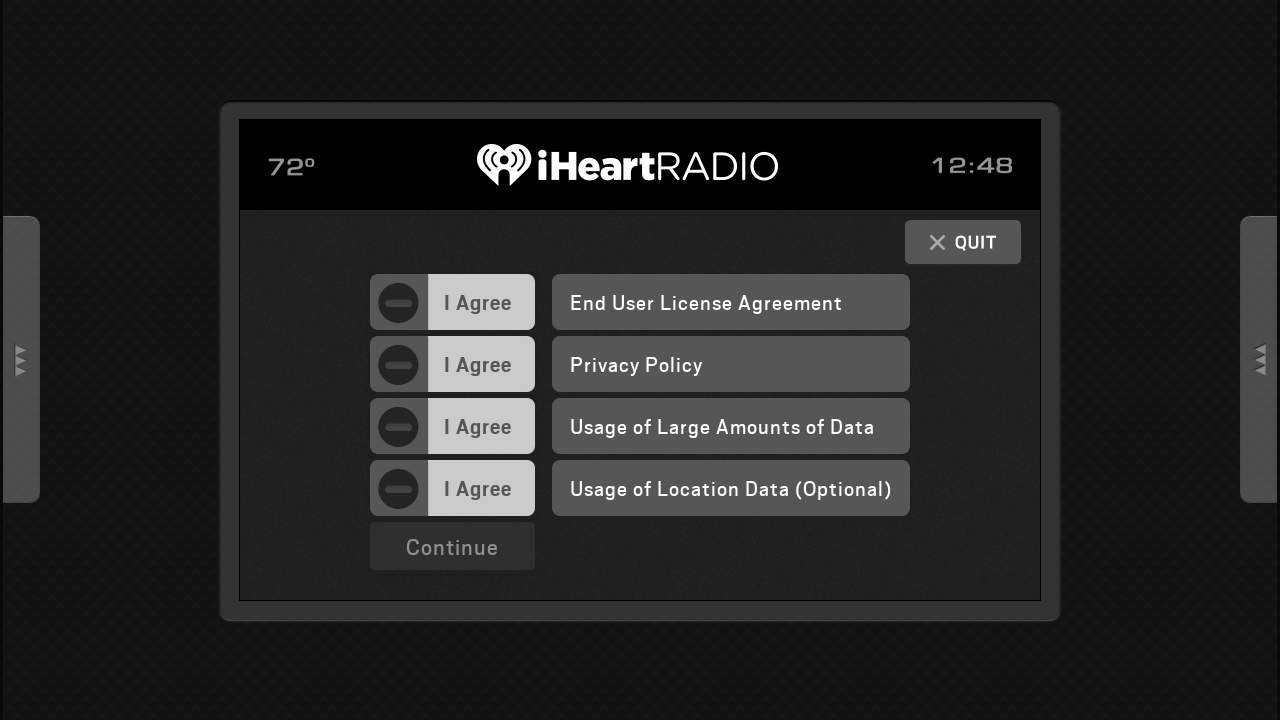

Checked privacy agreement checkbox at (452, 364) on #screen >> nth=0 >> internal:control=enter-frame >> #agree-privacy
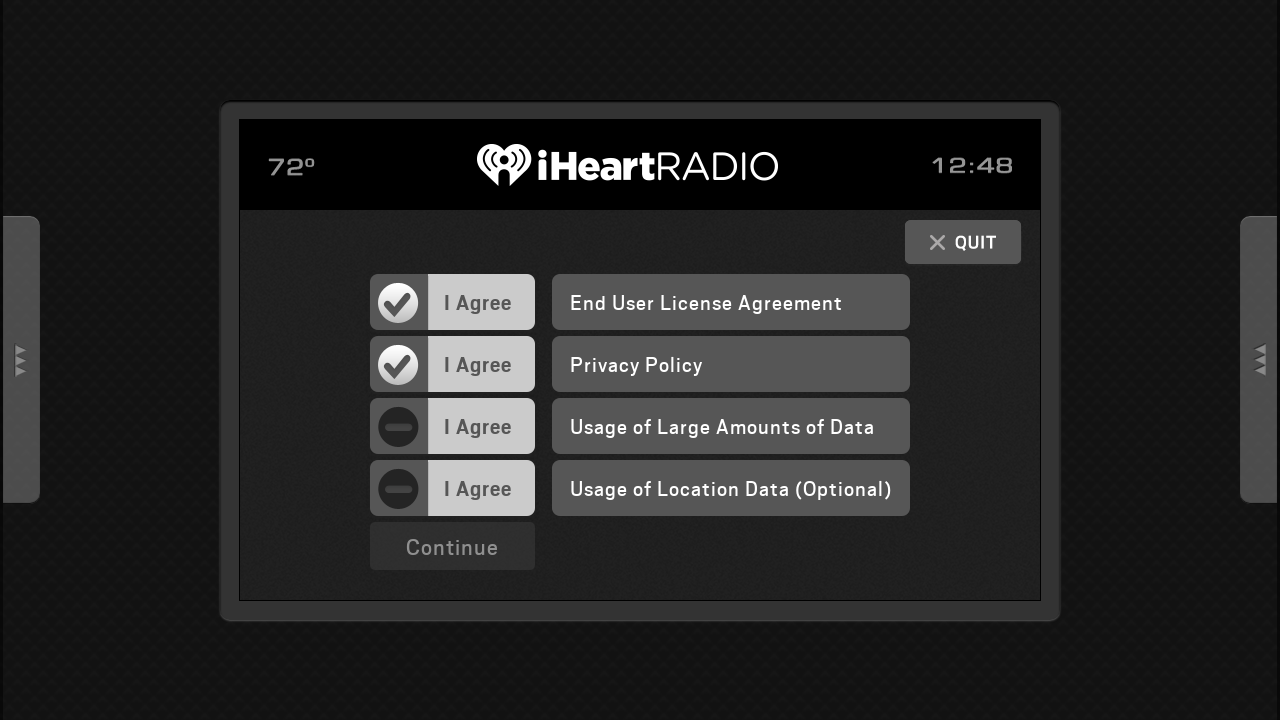

Checked data agreement checkbox at (452, 426) on #screen >> nth=0 >> internal:control=enter-frame >> #agree-data
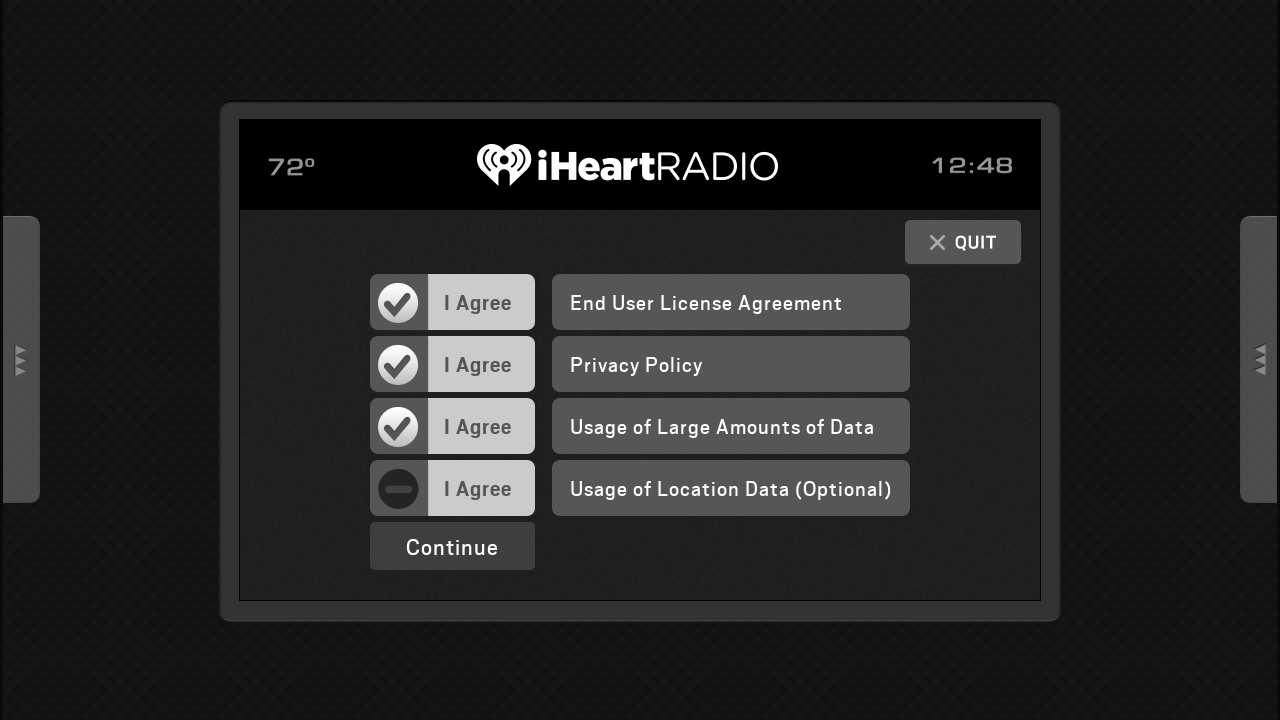

Checked location agreement checkbox at (452, 488) on #screen >> nth=0 >> internal:control=enter-frame >> #agree-location
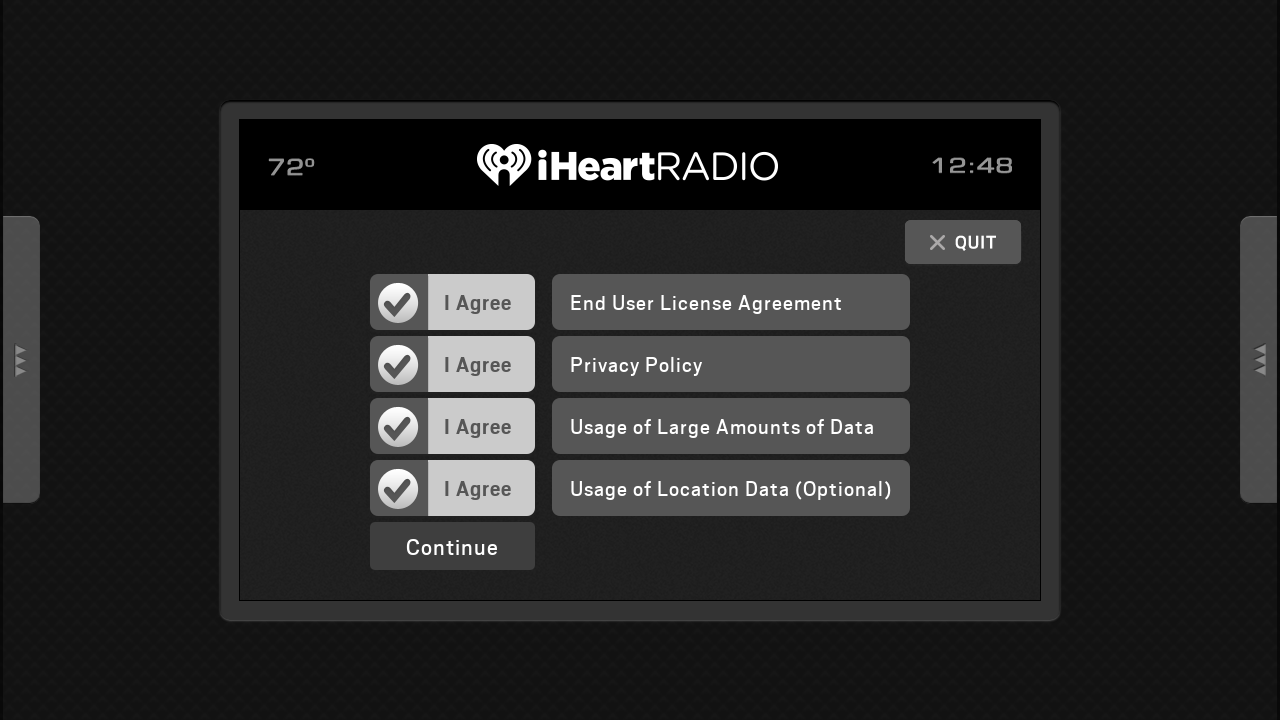

Clicked continue button to proceed after accepting all terms and conditions at (452, 548) on #screen >> nth=0 >> internal:control=enter-frame >> #legalContinueButton
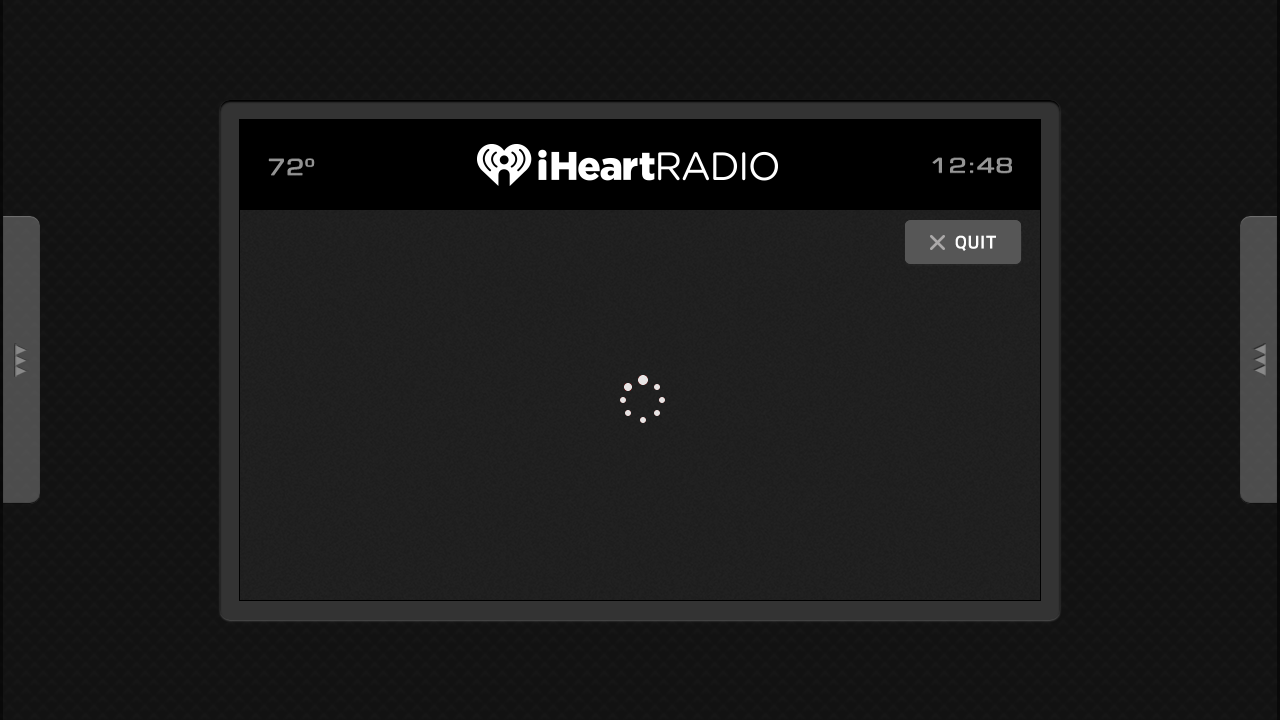

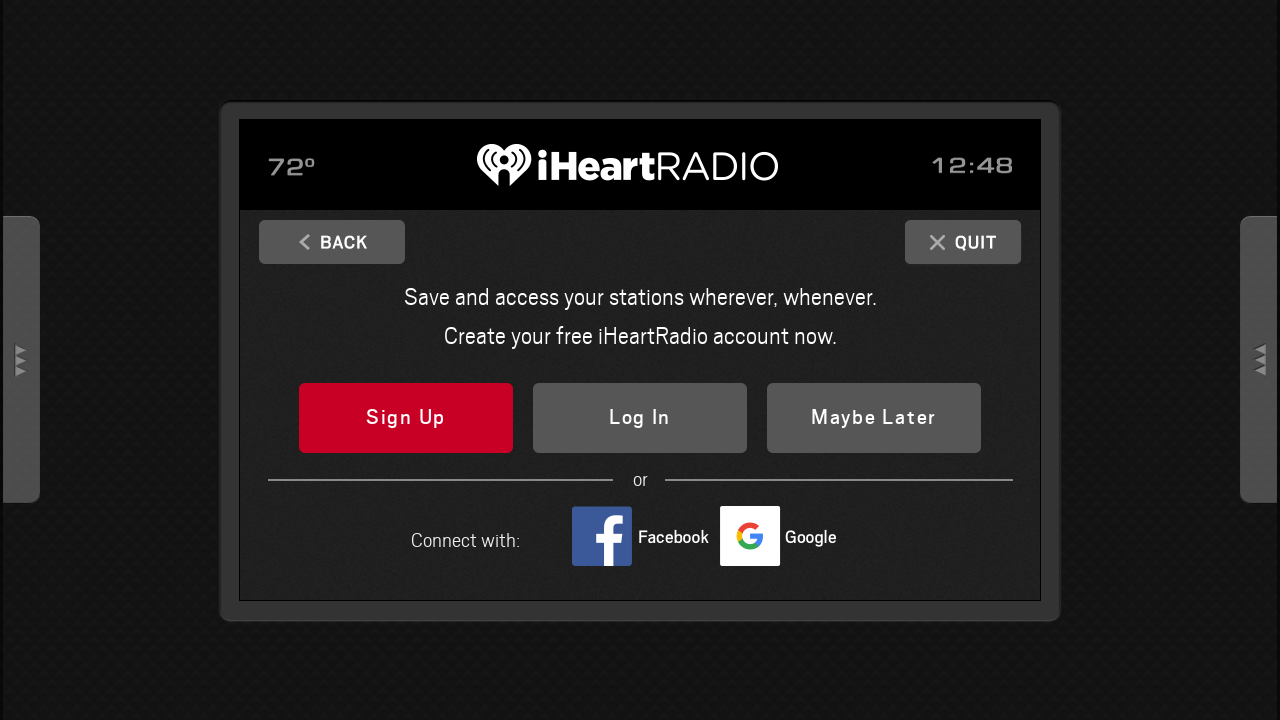